Tests the Add/Remove Elements functionality by clicking to add an element, verifying it appears, then clicking to remove it and verifying it disappears

Starting URL: https://the-internet.herokuapp.com/

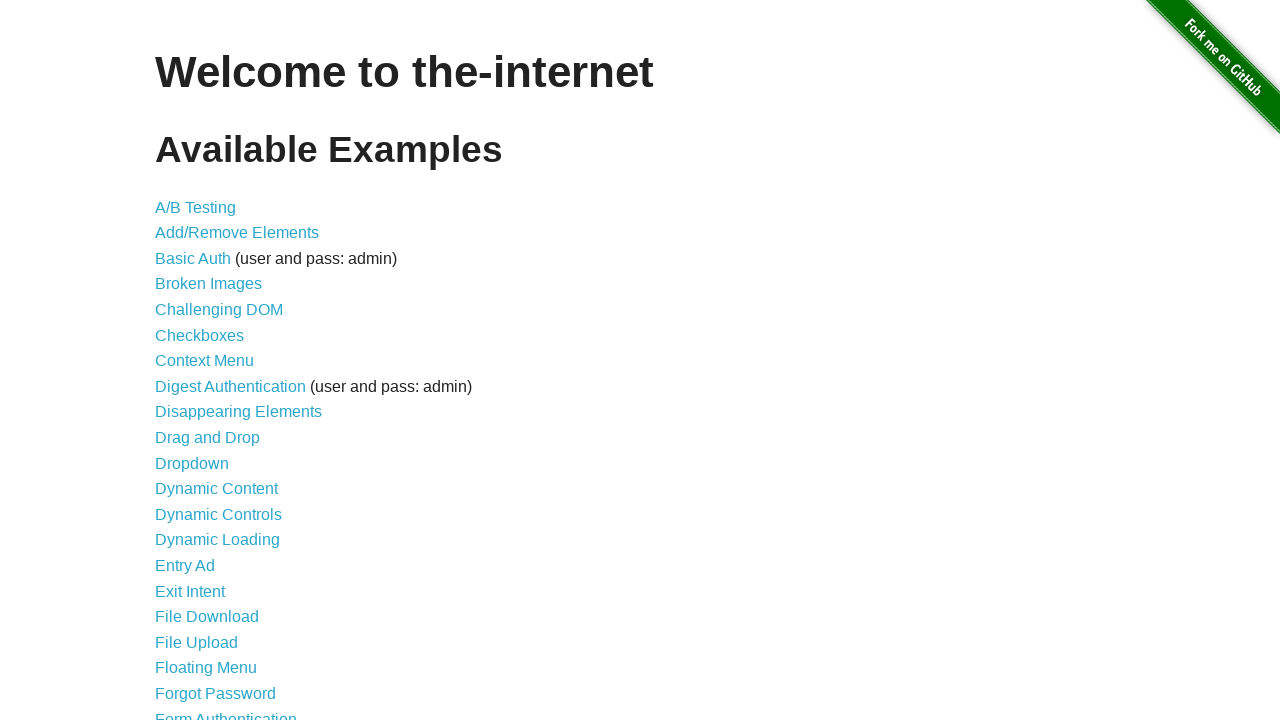

Clicked on Add/Remove Elements link at (237, 233) on text=Add/Remove Elements
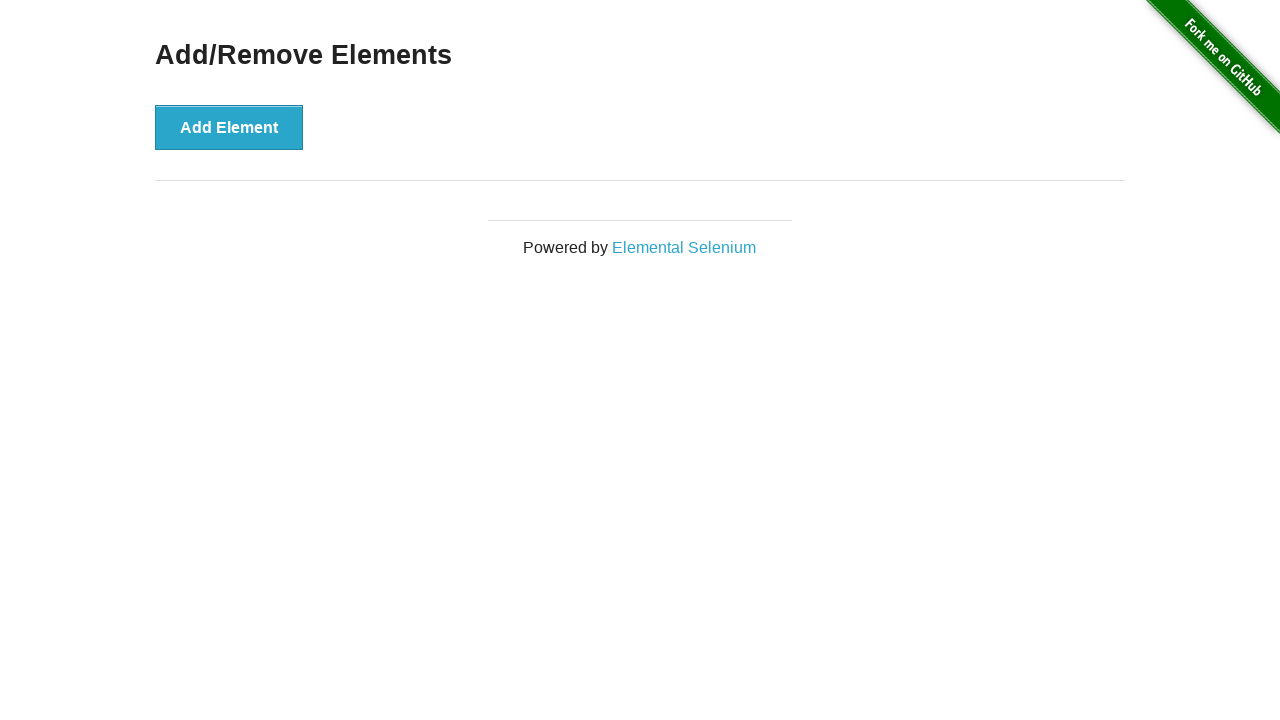

Add/Remove Elements page loaded and heading verified
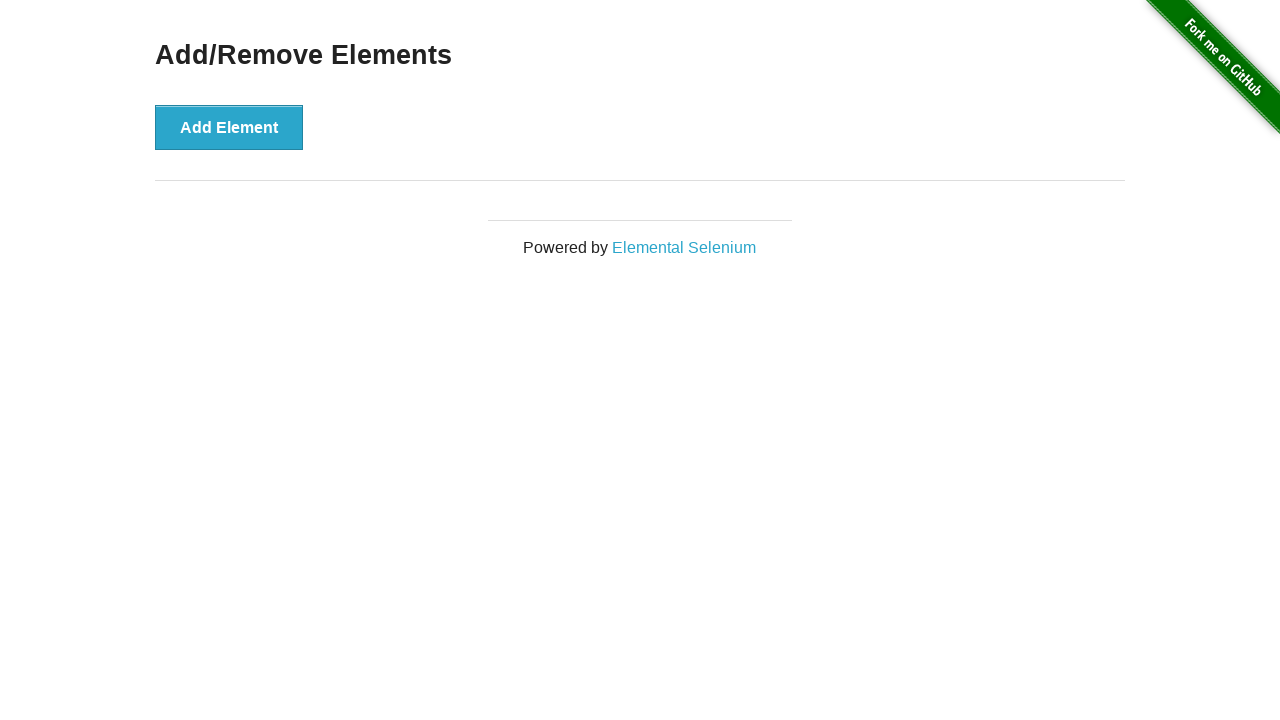

Clicked Add Element button at (229, 127) on div.example button
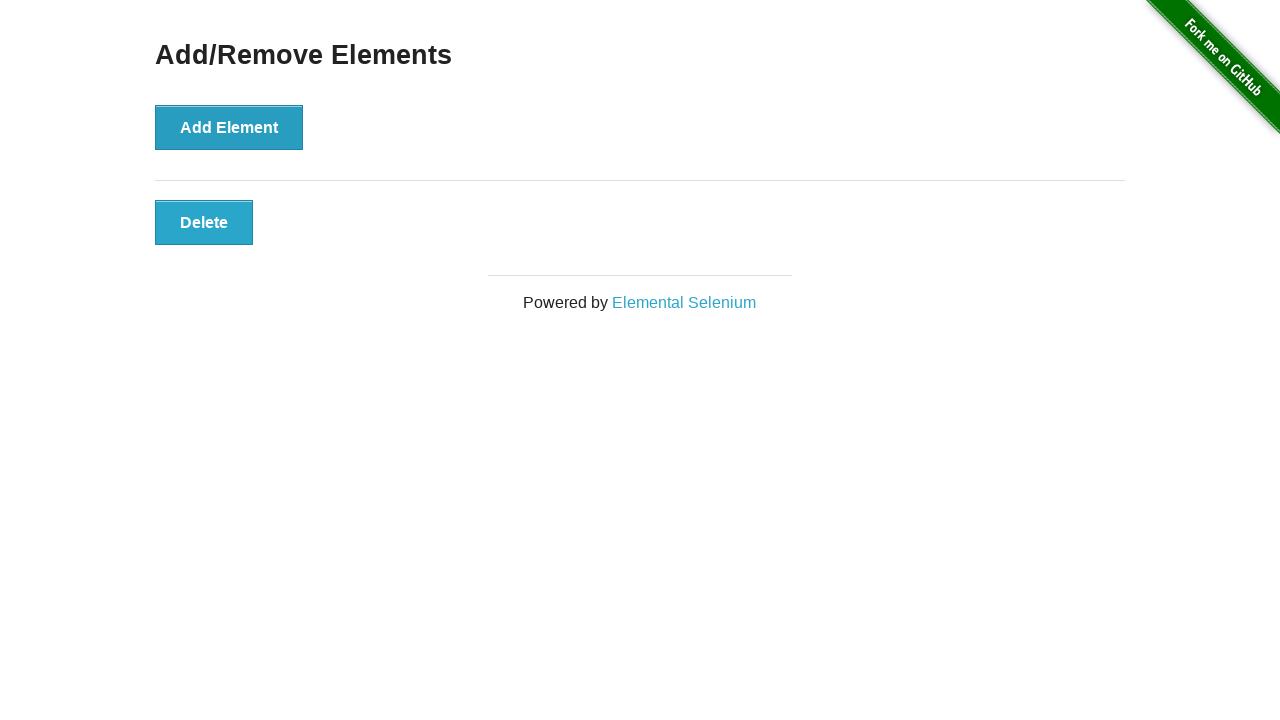

Remove button appeared after adding element
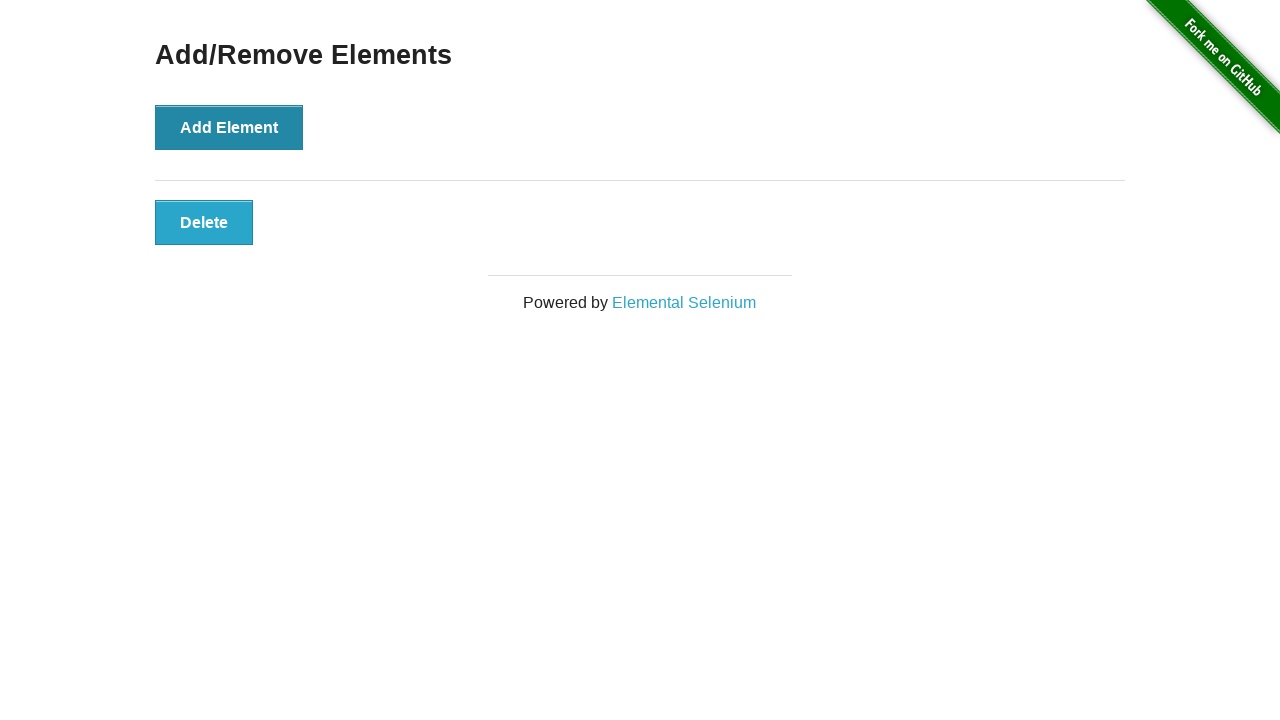

Clicked Remove button to remove the added element at (204, 222) on button.added-manually
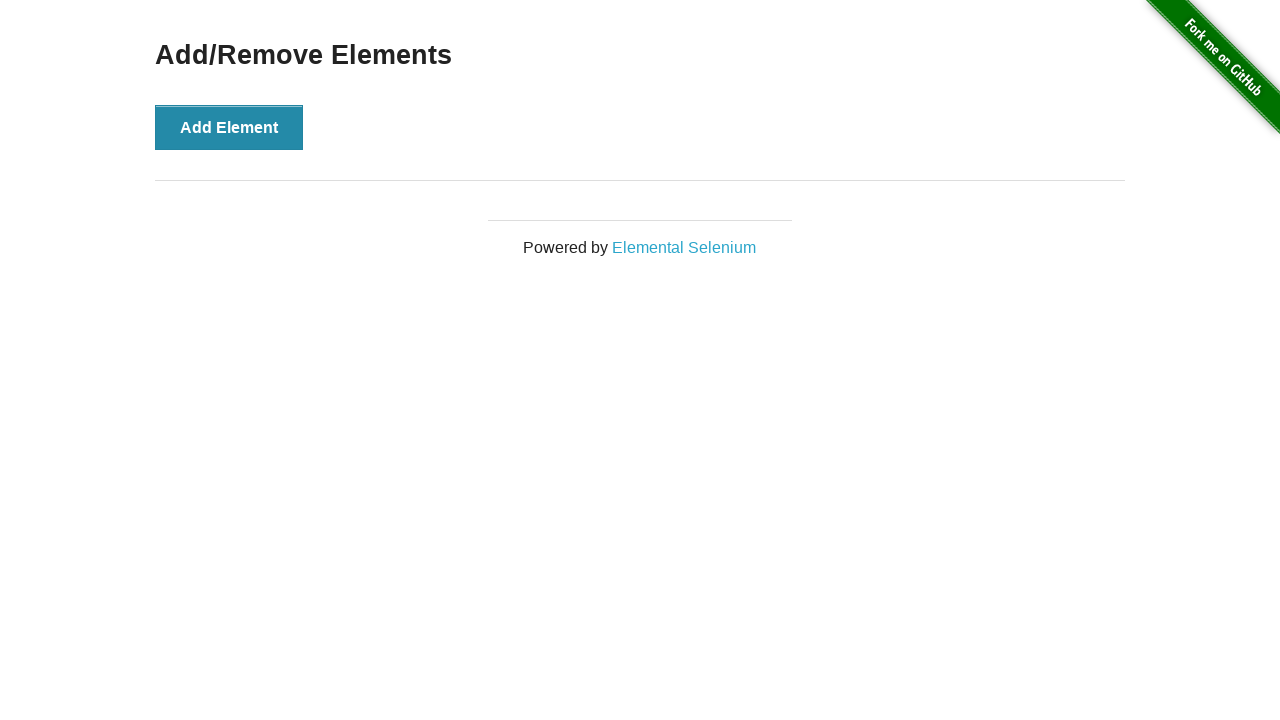

Verified that the Remove button no longer exists
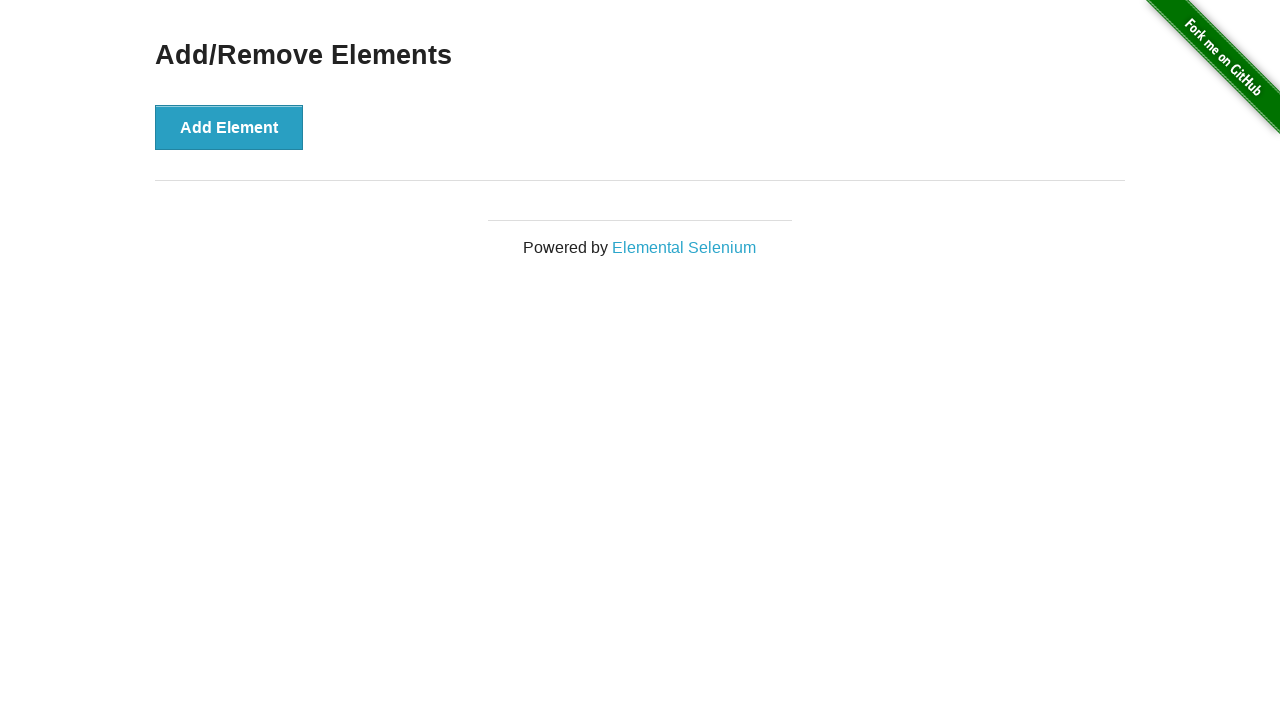

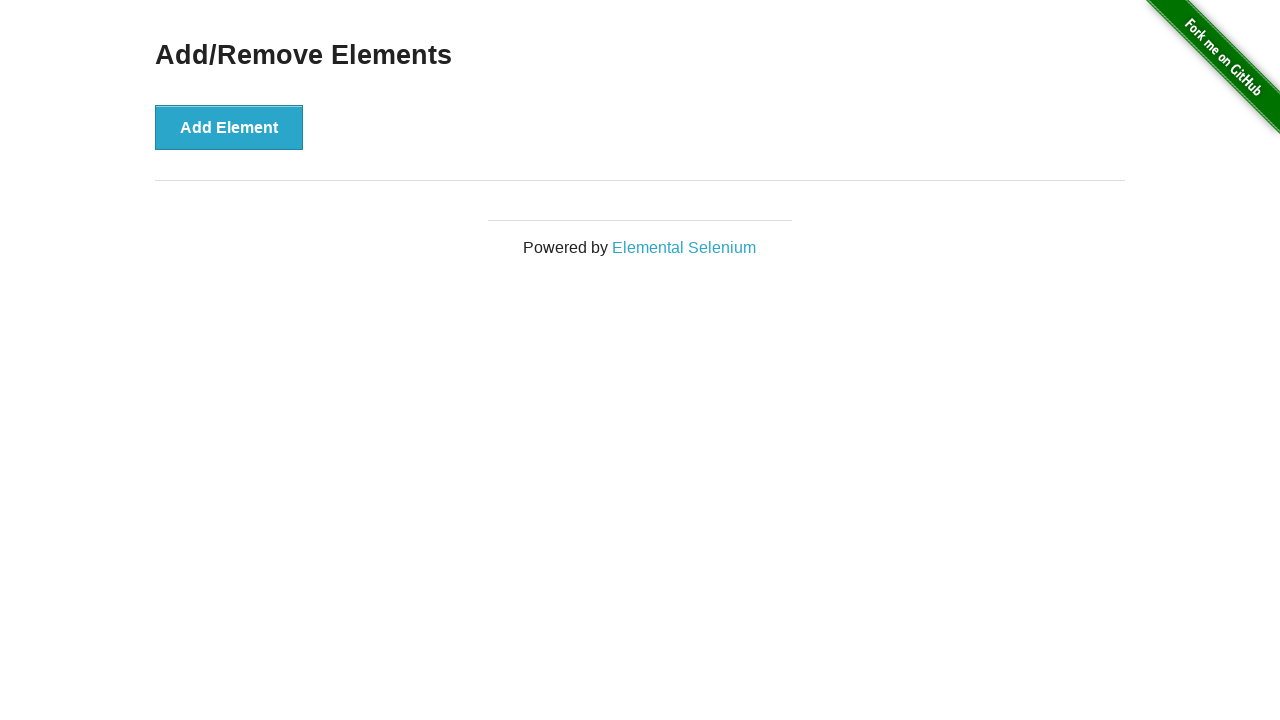